Tests shadow DOM interaction by accessing an input field within a shadow root and entering text

Starting URL: http://watir.com/examples/shadow_dom.html

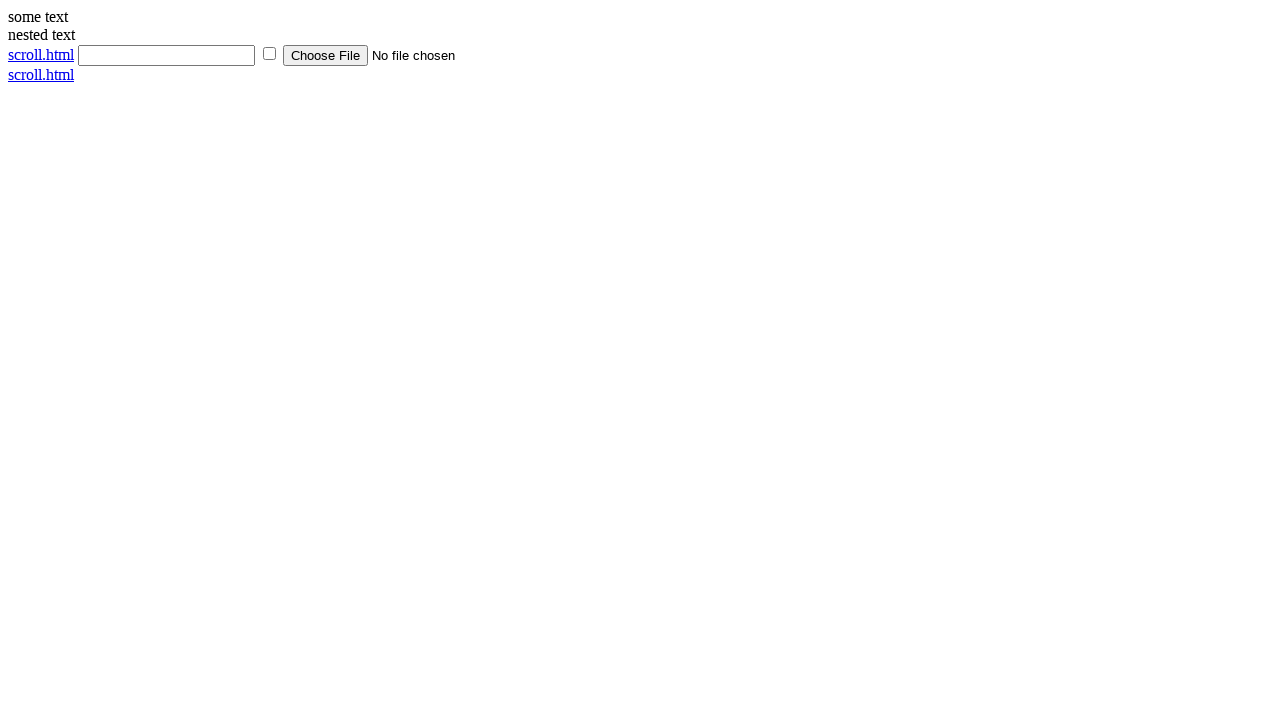

Navigated to shadow DOM example page
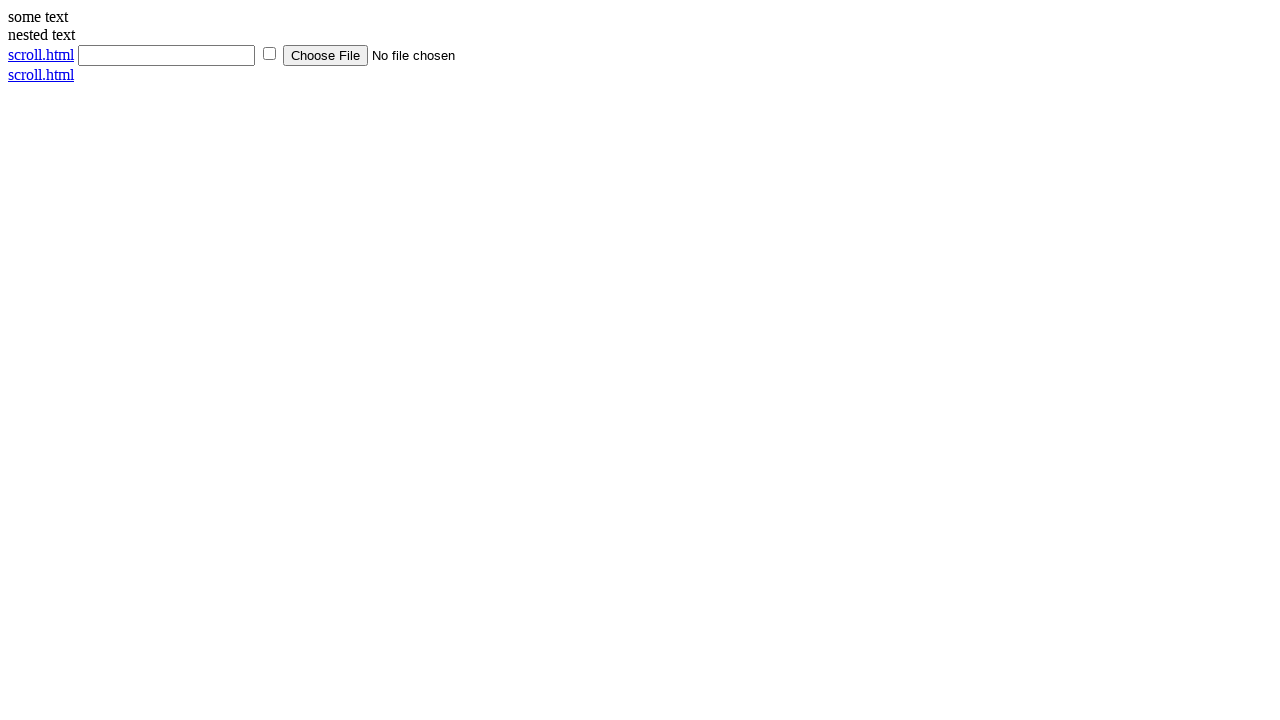

Located shadow host element
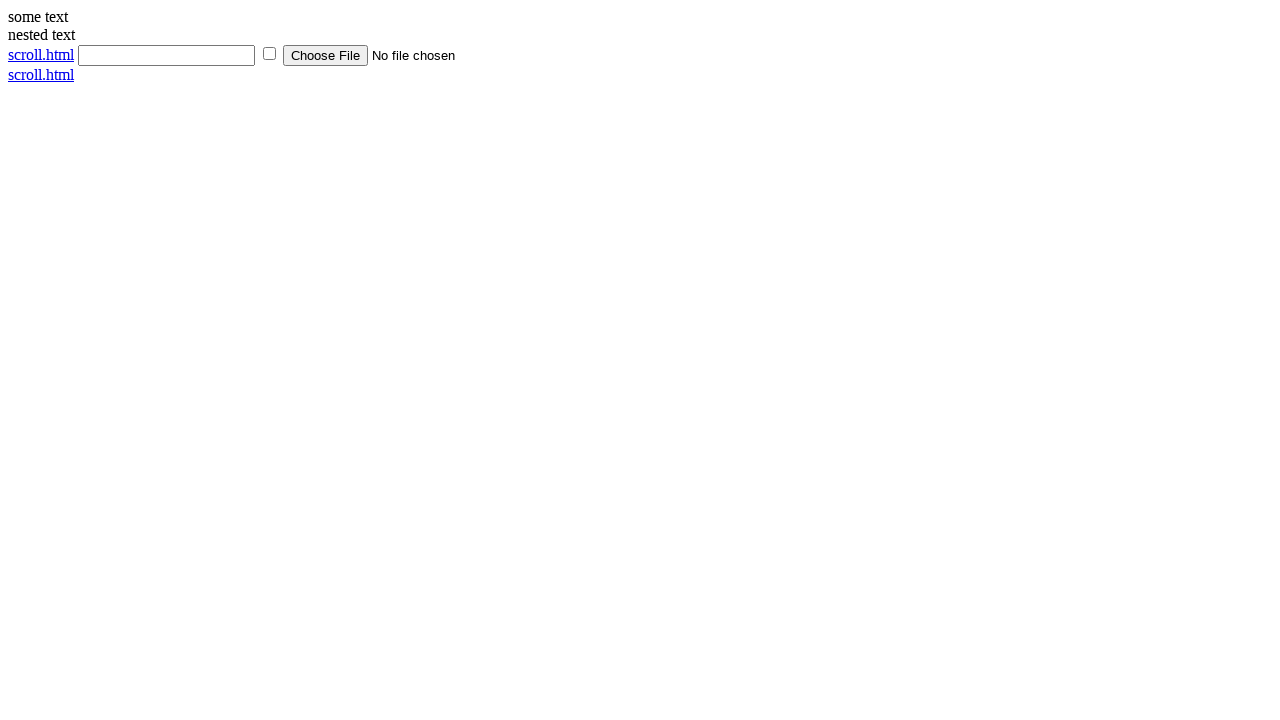

Accessed shadow root, found input field, and entered text 'selenium'
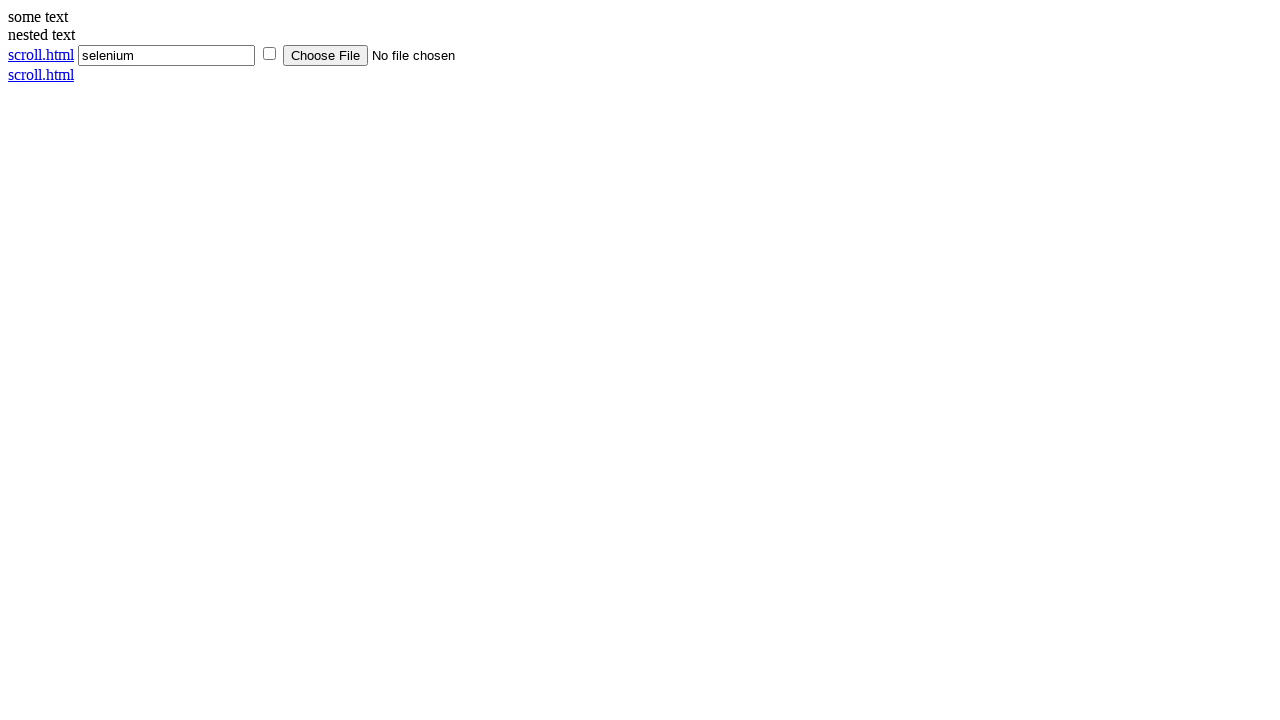

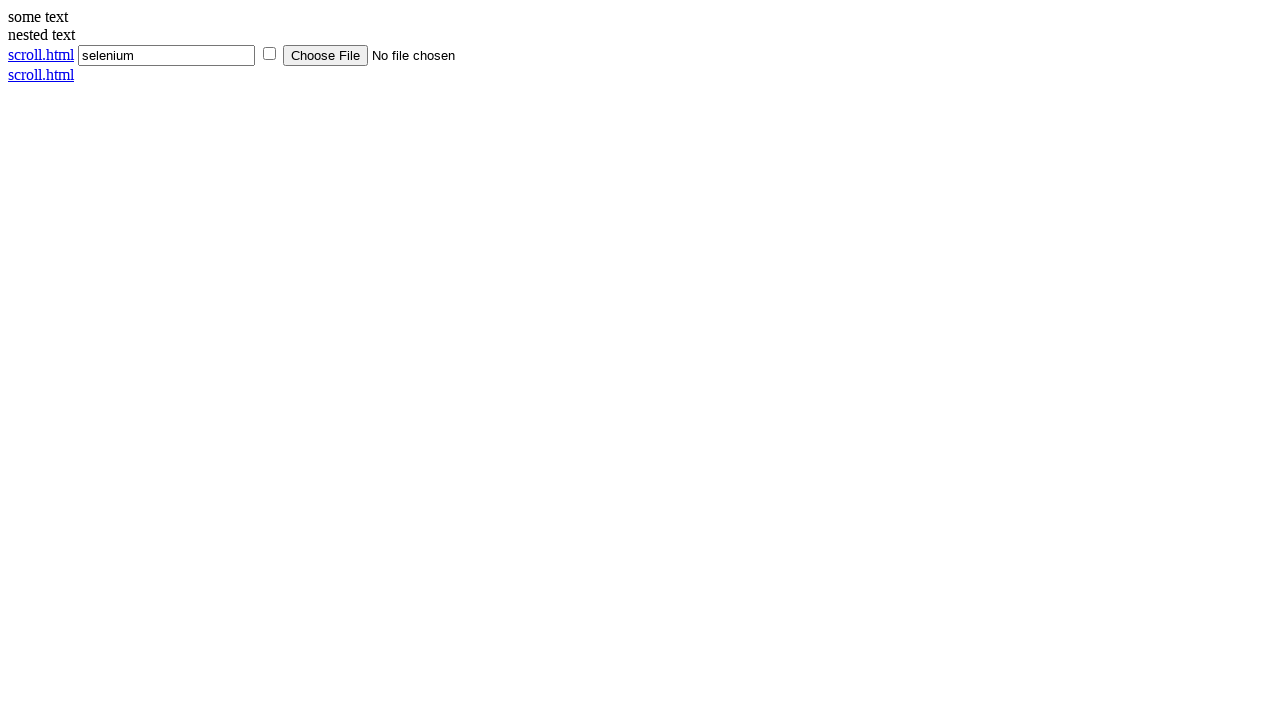